Tests keyboard key press functionality by sending the Tab key globally (without targeting a specific element) and verifying the result text displays the correct key pressed.

Starting URL: http://the-internet.herokuapp.com/key_presses

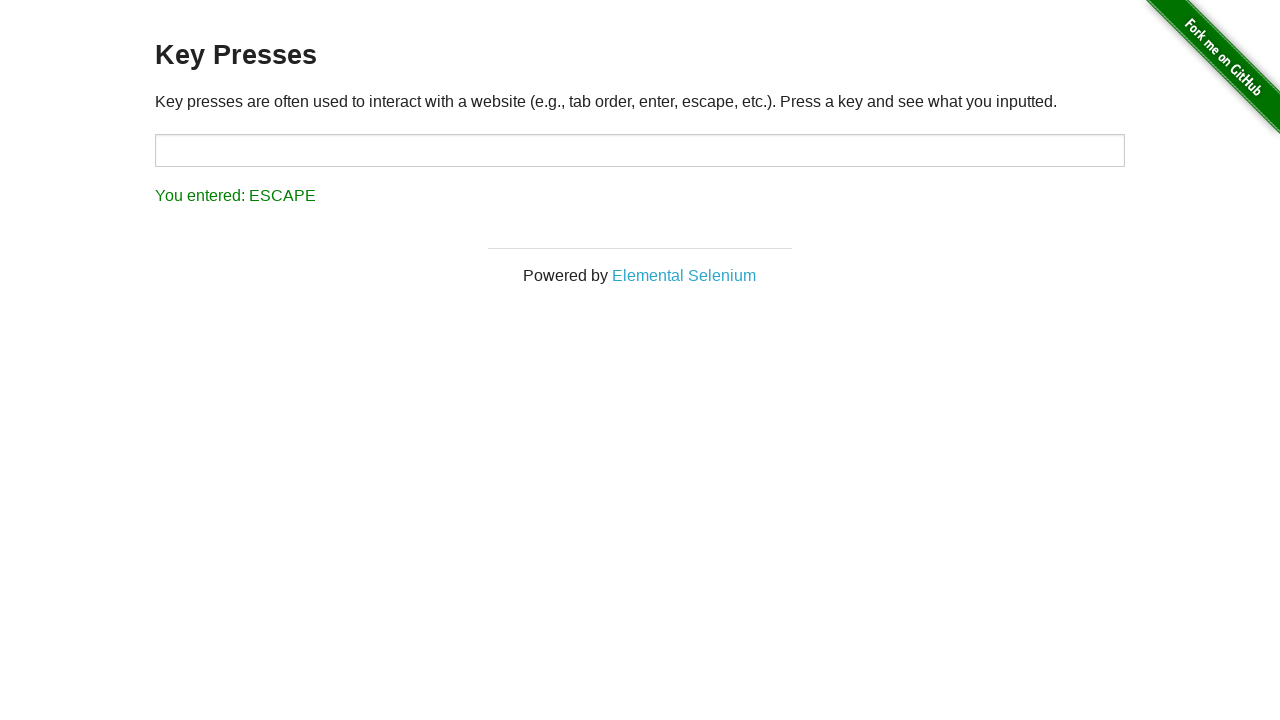

Navigated to key presses test page
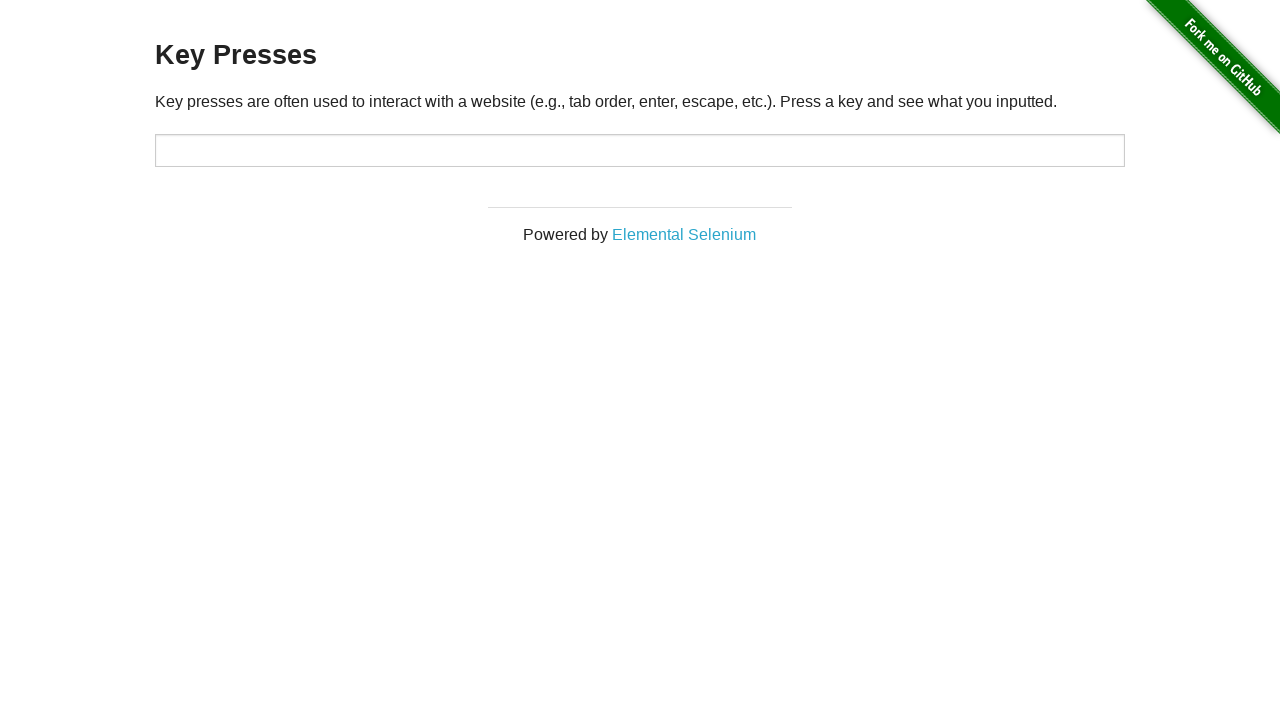

Pressed Tab key globally on the page
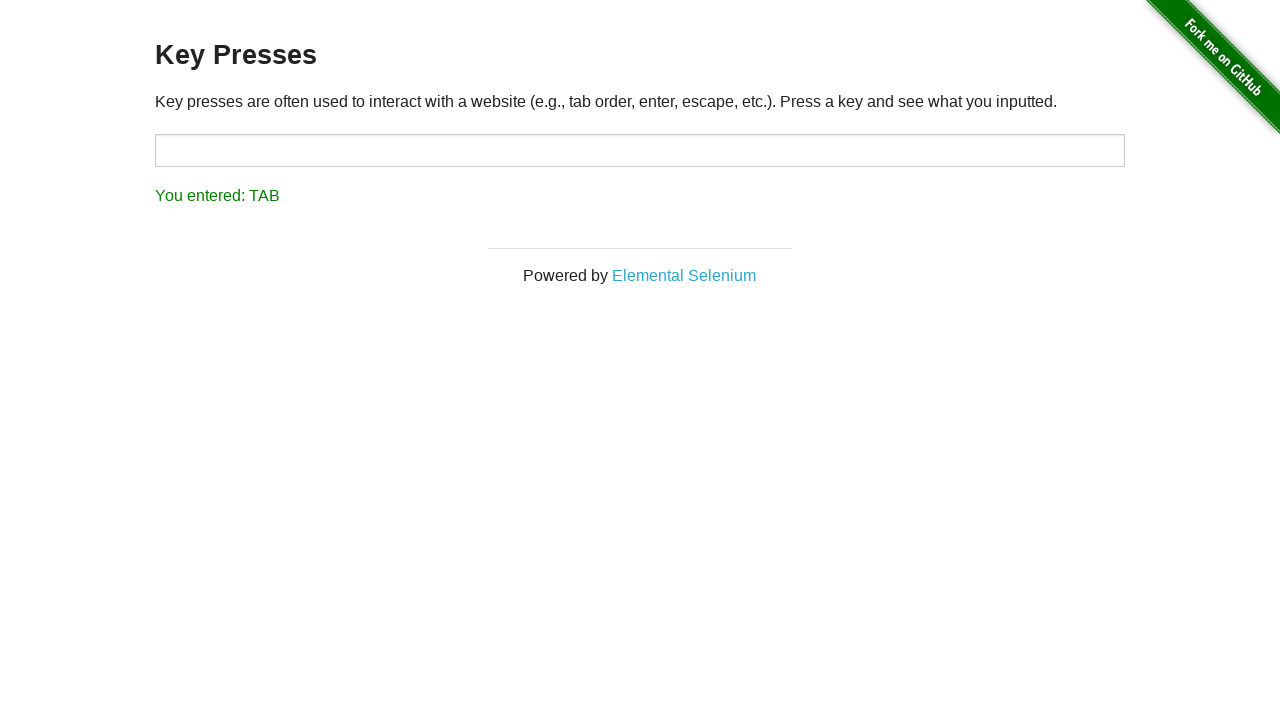

Result element became visible
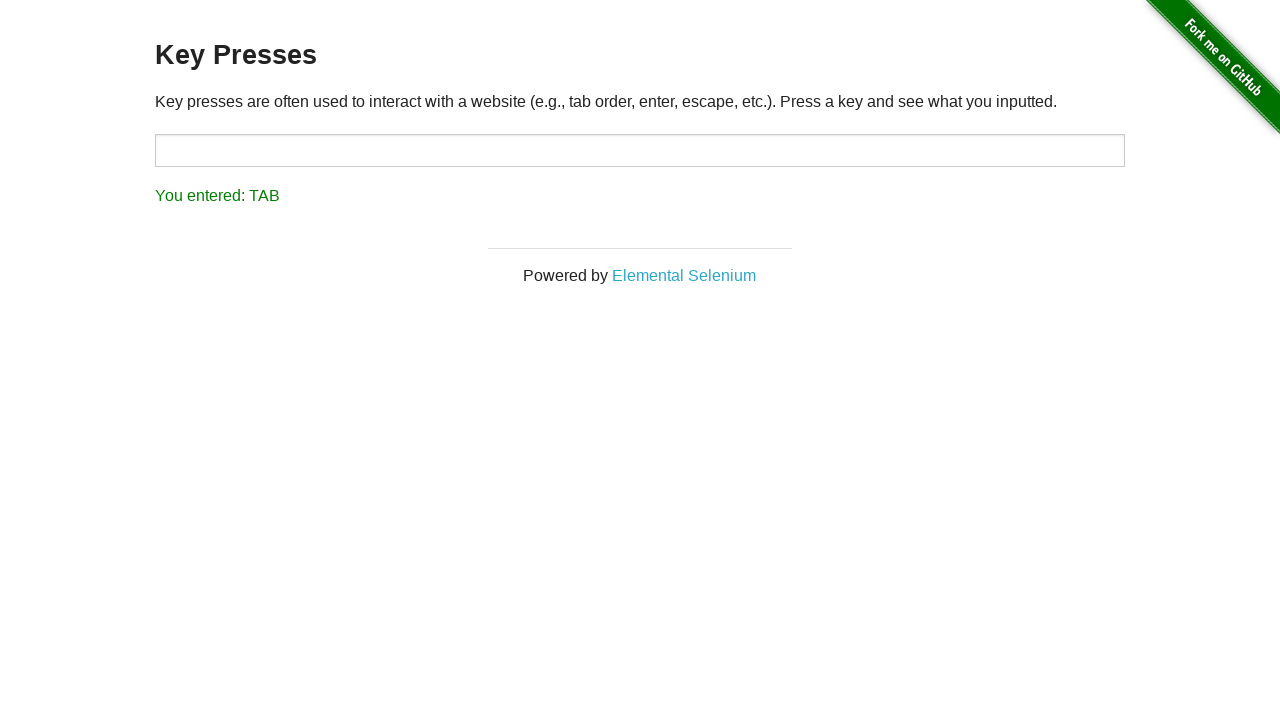

Retrieved result text content
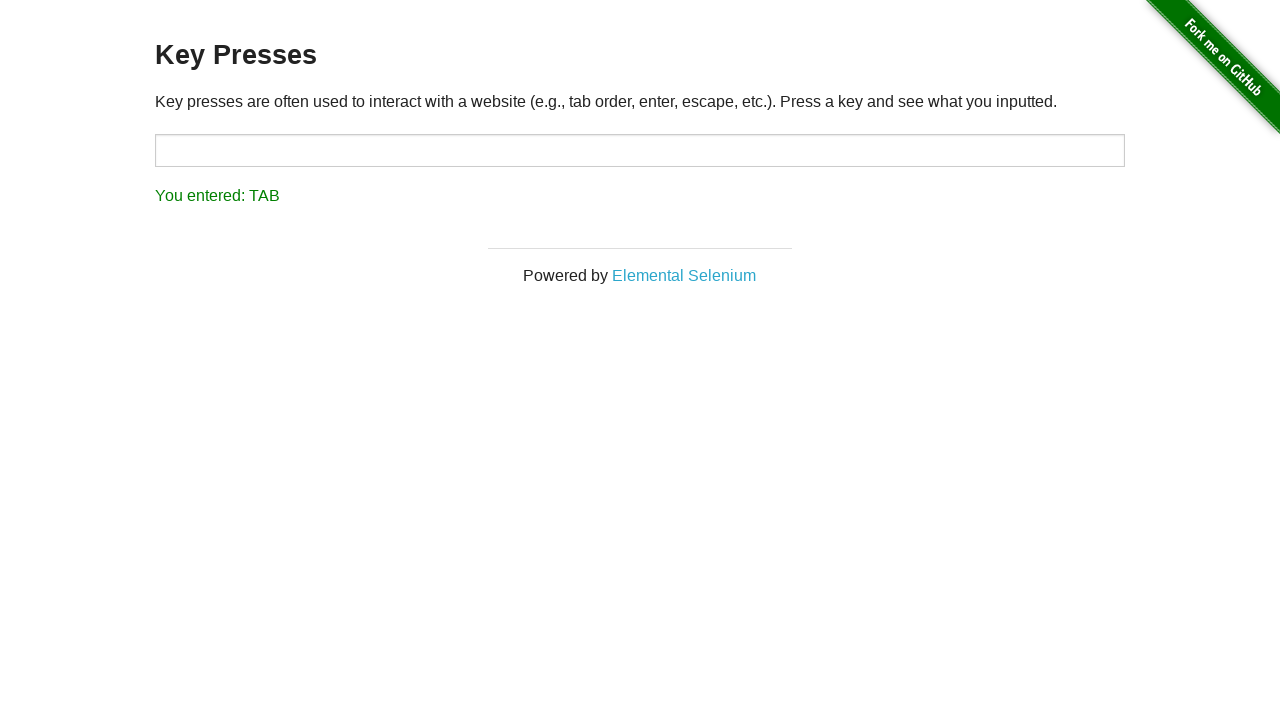

Verified result text displays 'You entered: TAB'
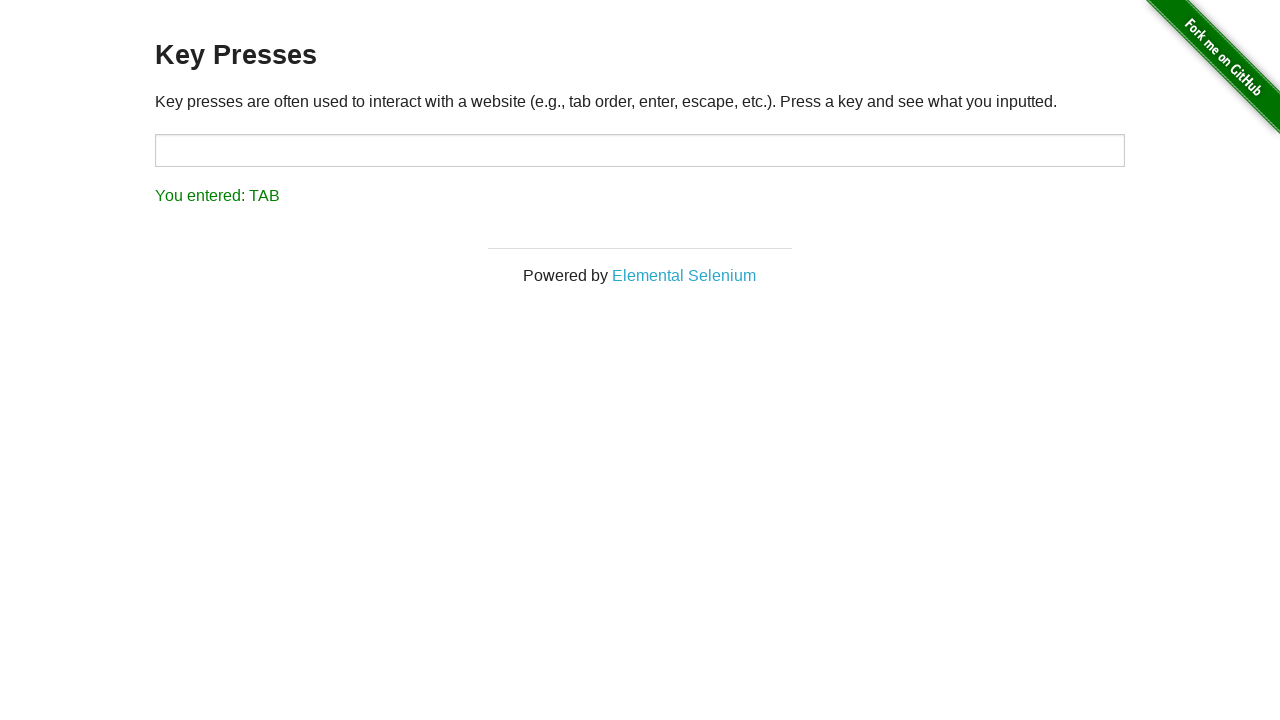

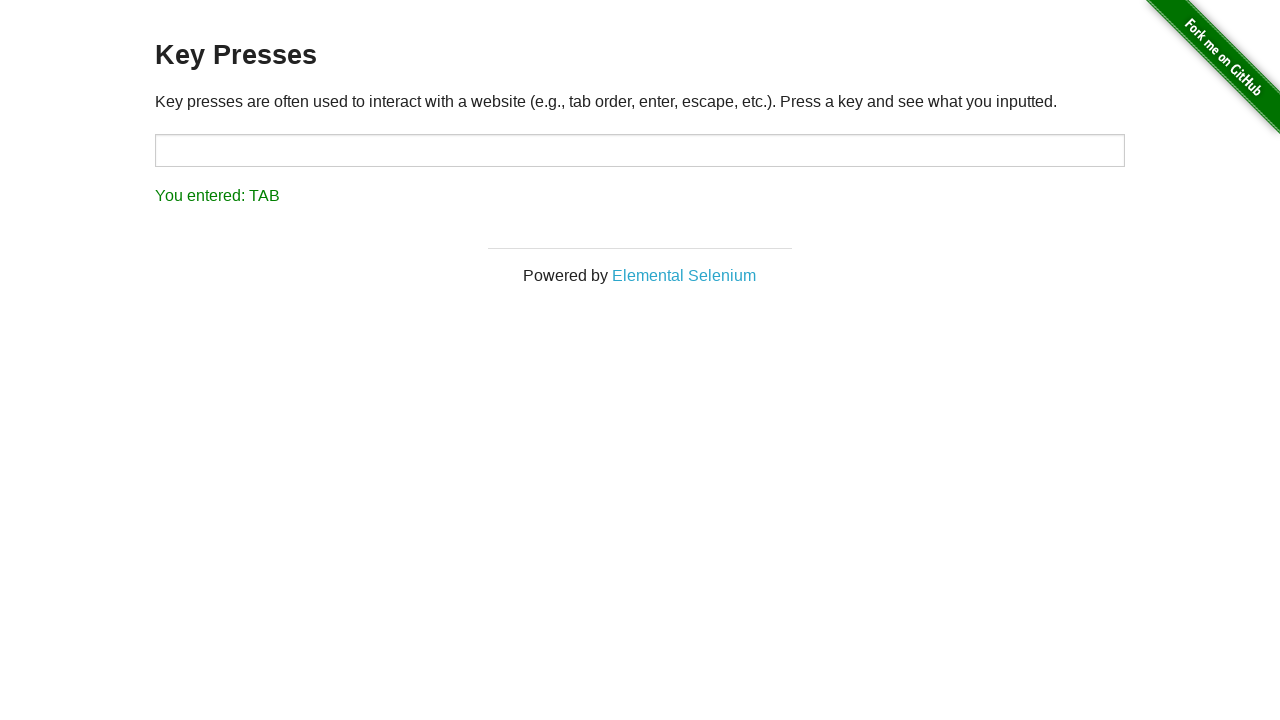